Navigates to the Demoblaze store homepage and verifies the page URL and title

Starting URL: https://www.demoblaze.com/index.html

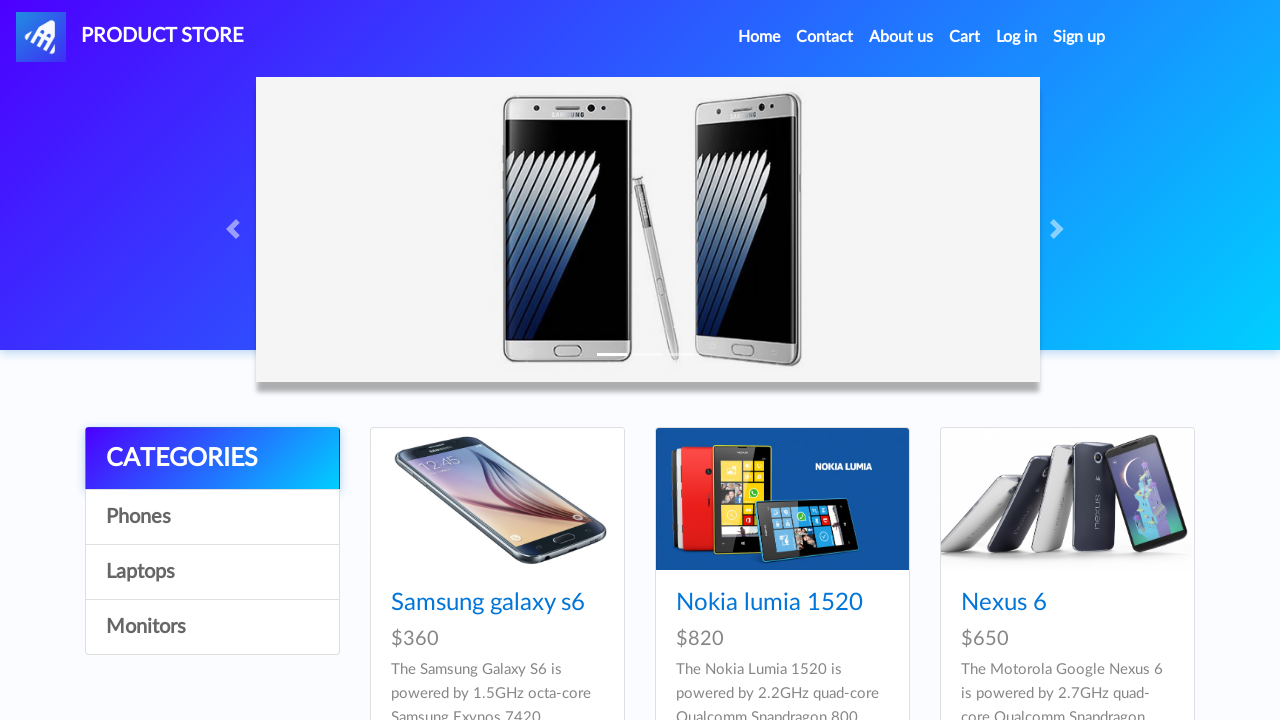

Verified page URL is https://www.demoblaze.com/index.html
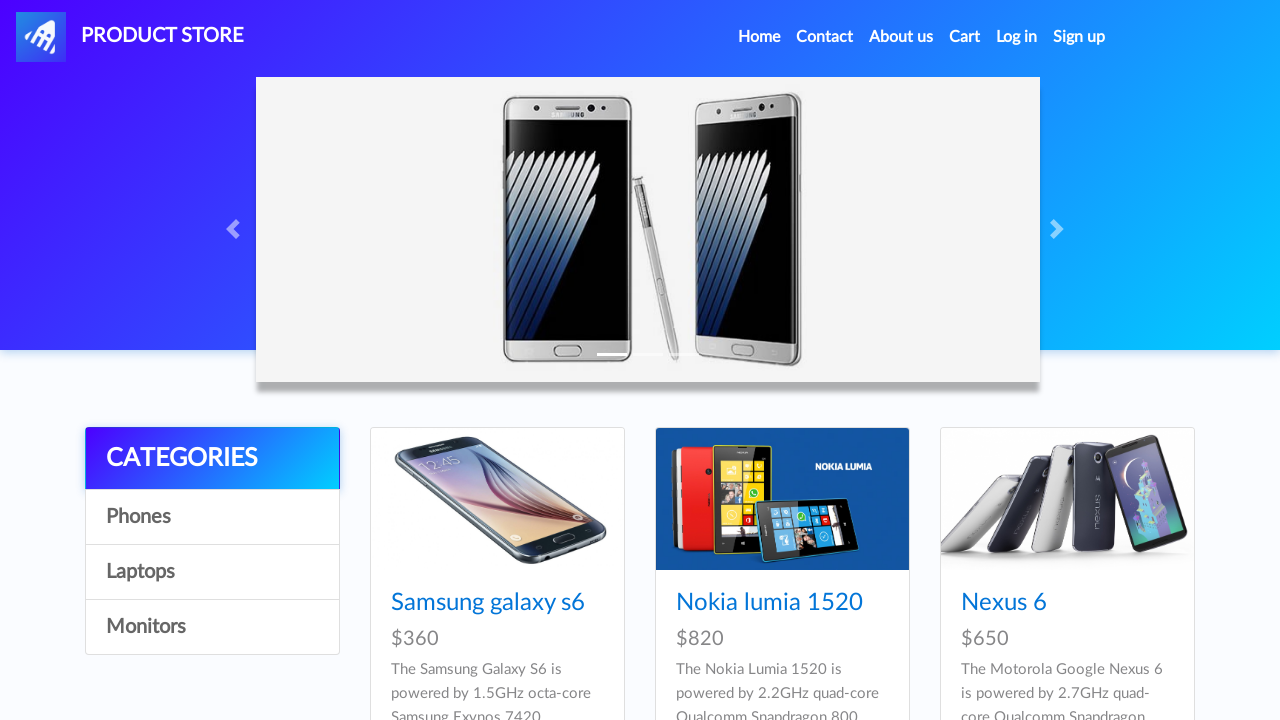

Verified page title is 'STORE'
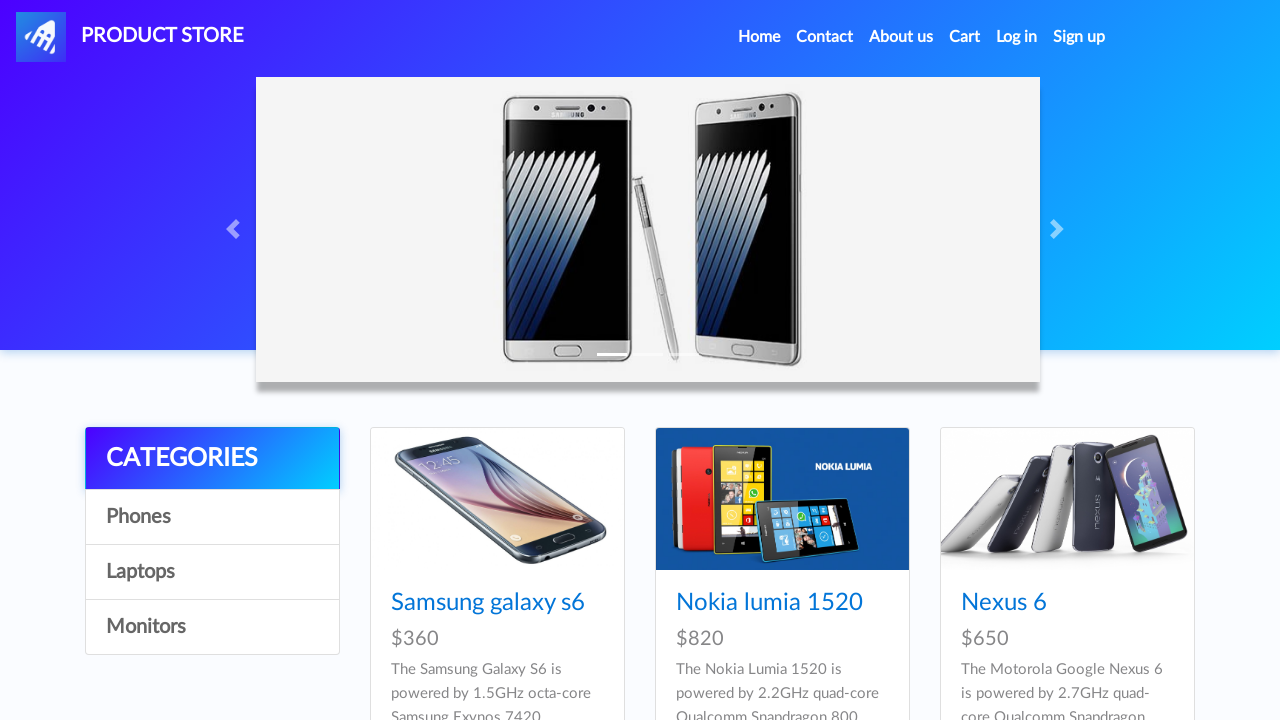

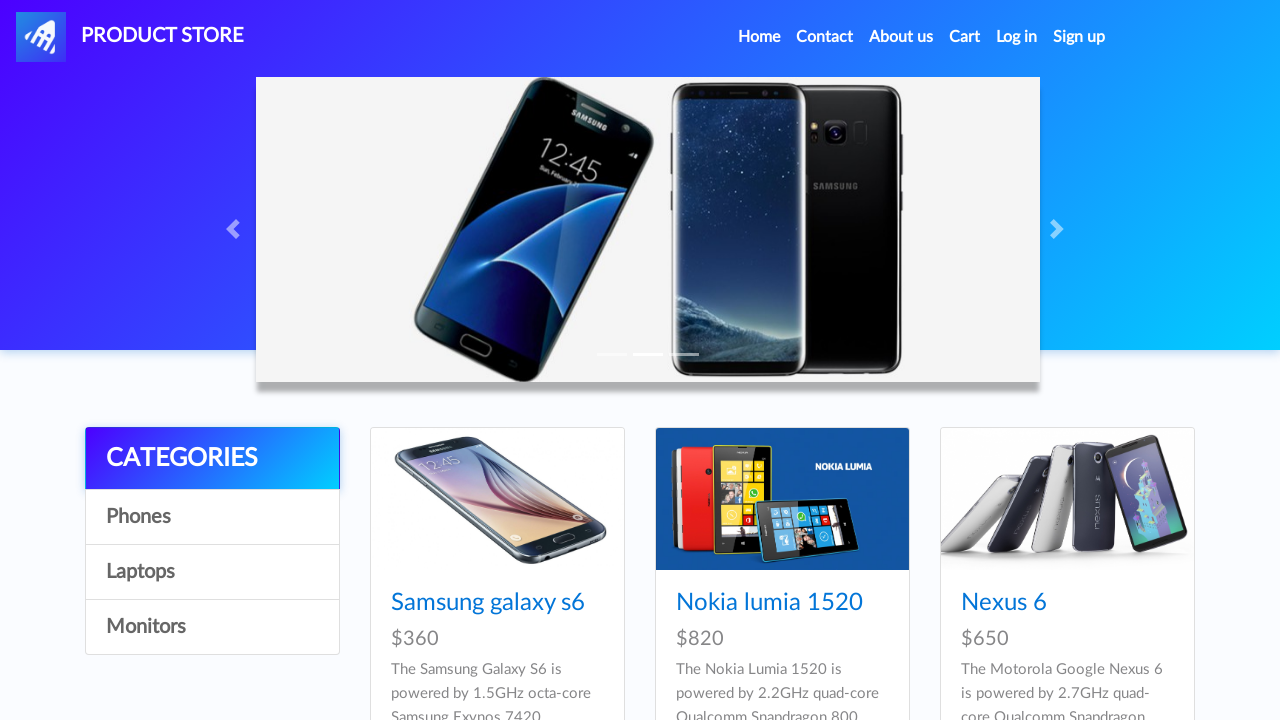